Tests mouse hover functionality by hovering over an element

Starting URL: https://practice-automation.com/hover/

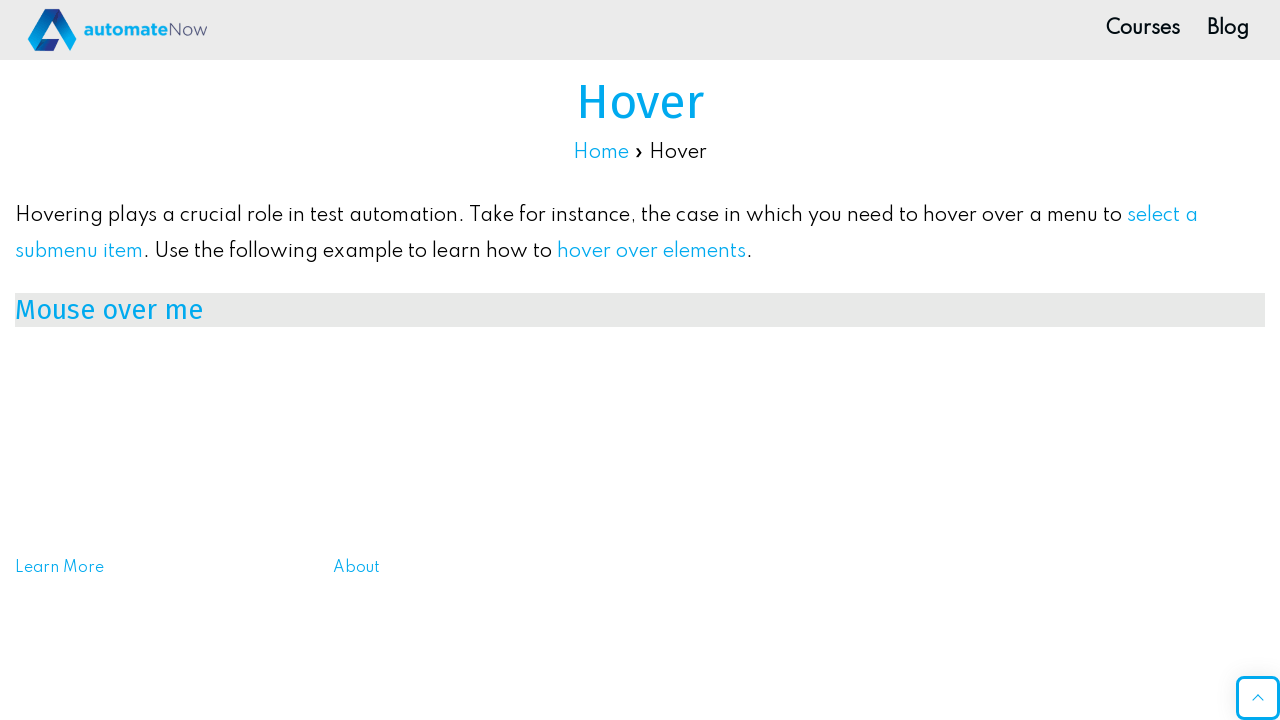

Navigated to hover practice page
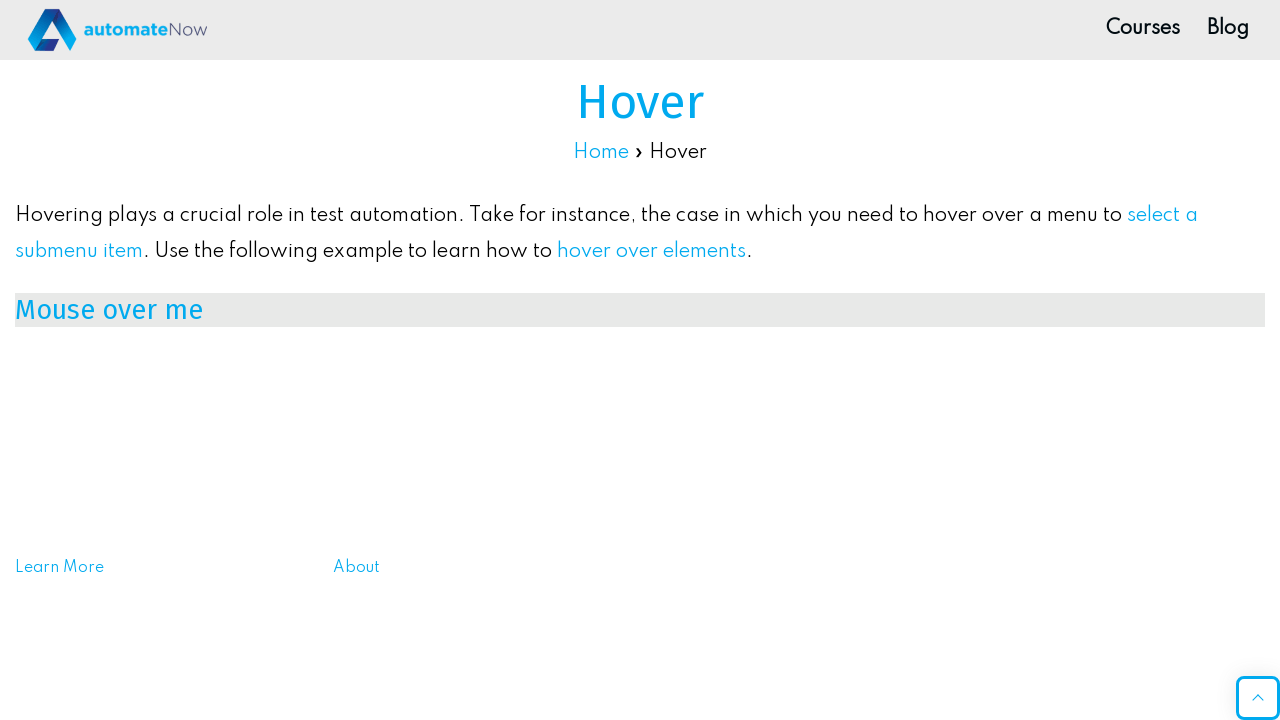

Hovered over element with id 'mouse_over' at (640, 310) on #mouse_over
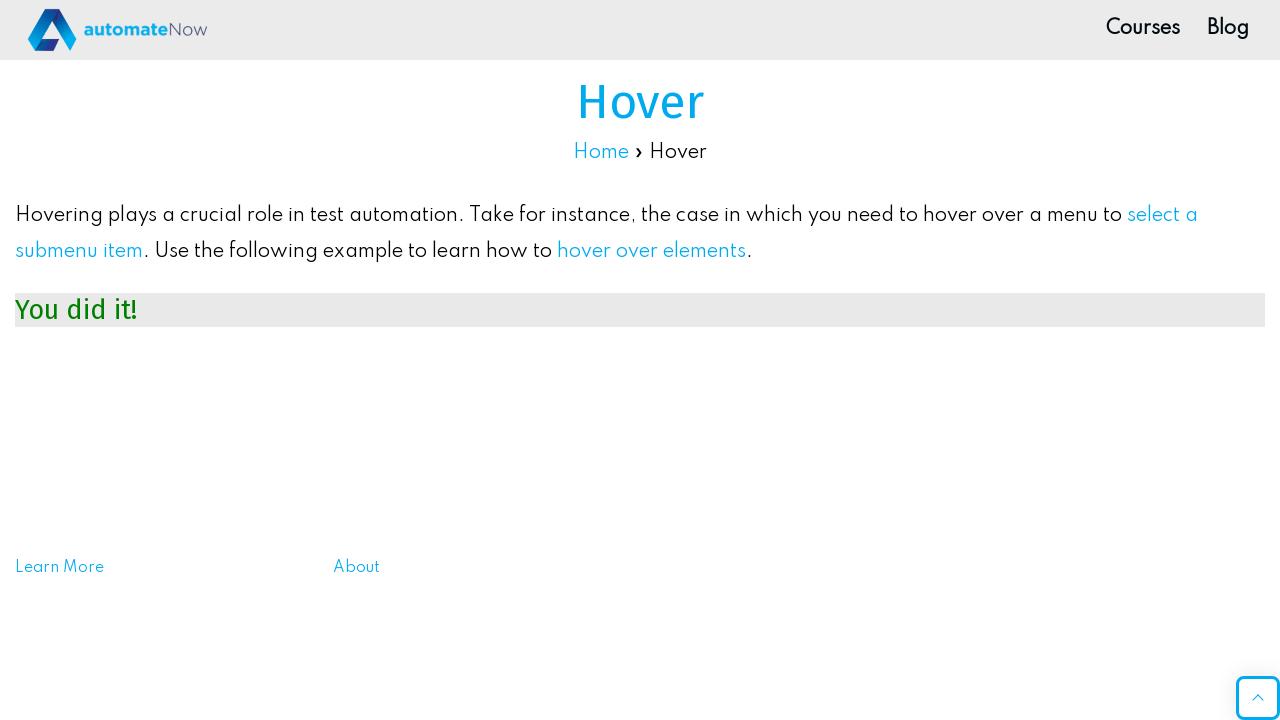

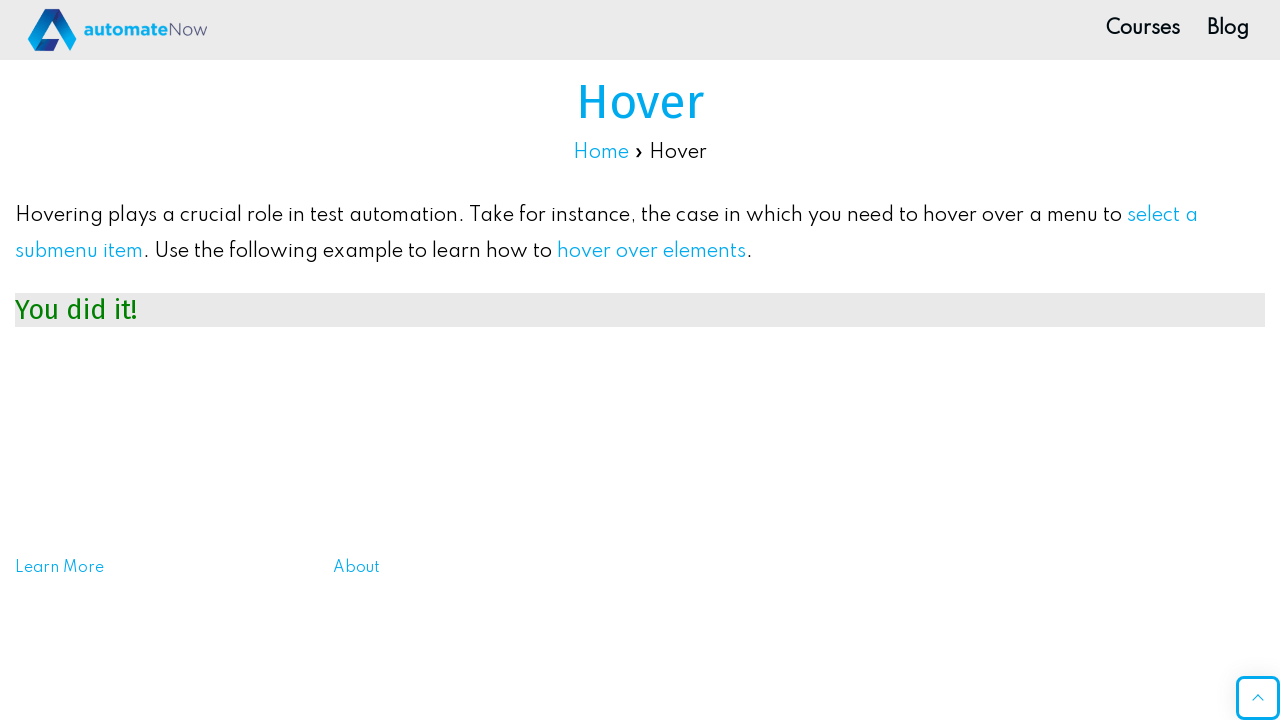